Tests checkbox interaction by clicking on checkboxes and verifying their selection state

Starting URL: https://the-internet.herokuapp.com/checkboxes

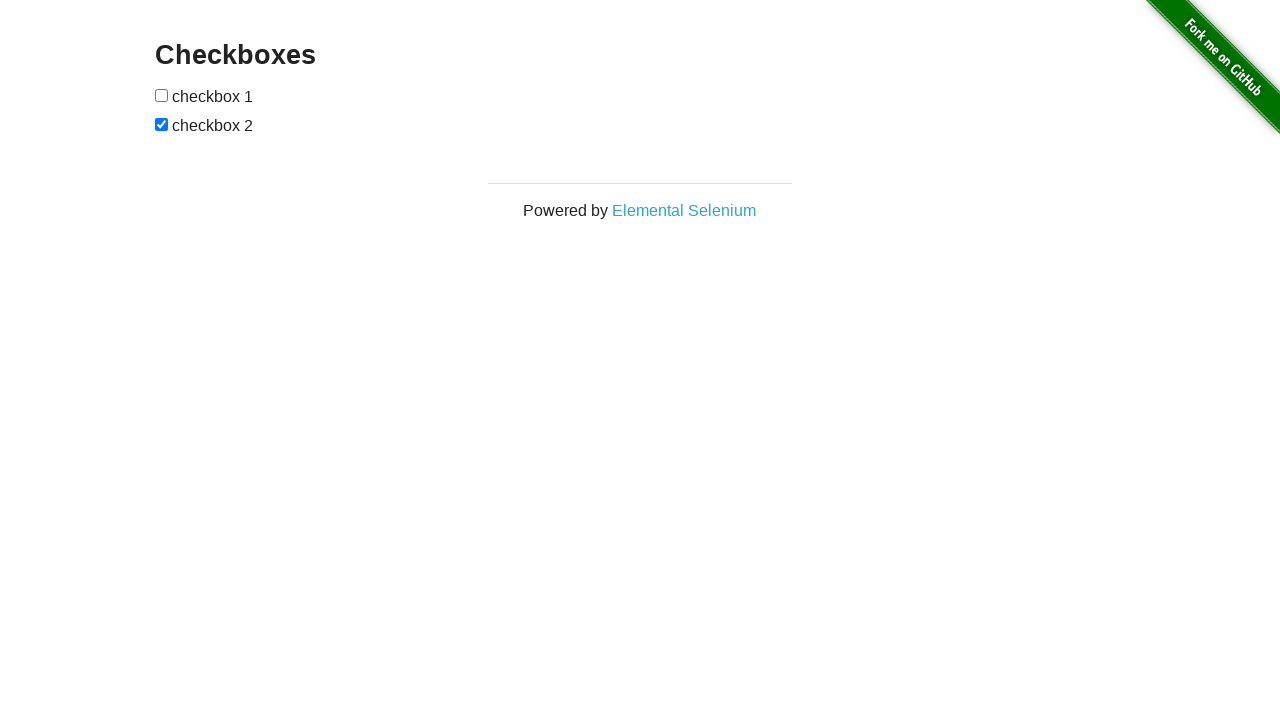

Retrieved all checkboxes from the form
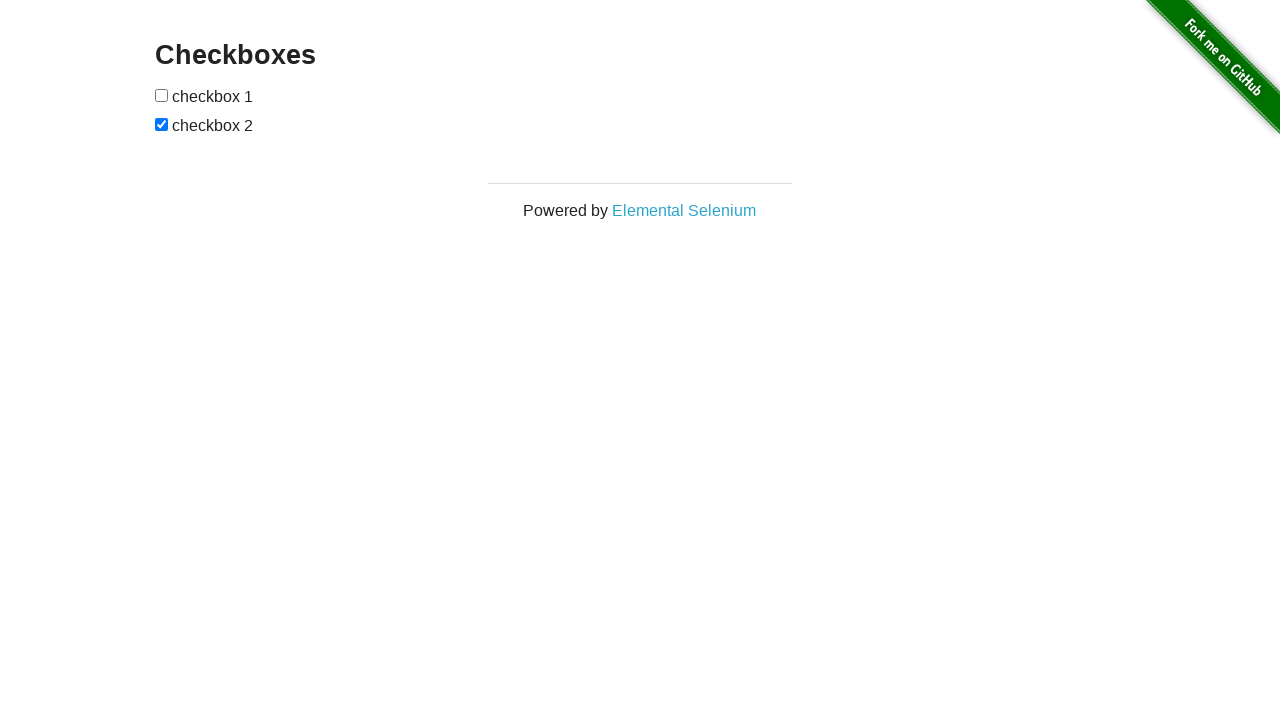

Checked first checkbox state
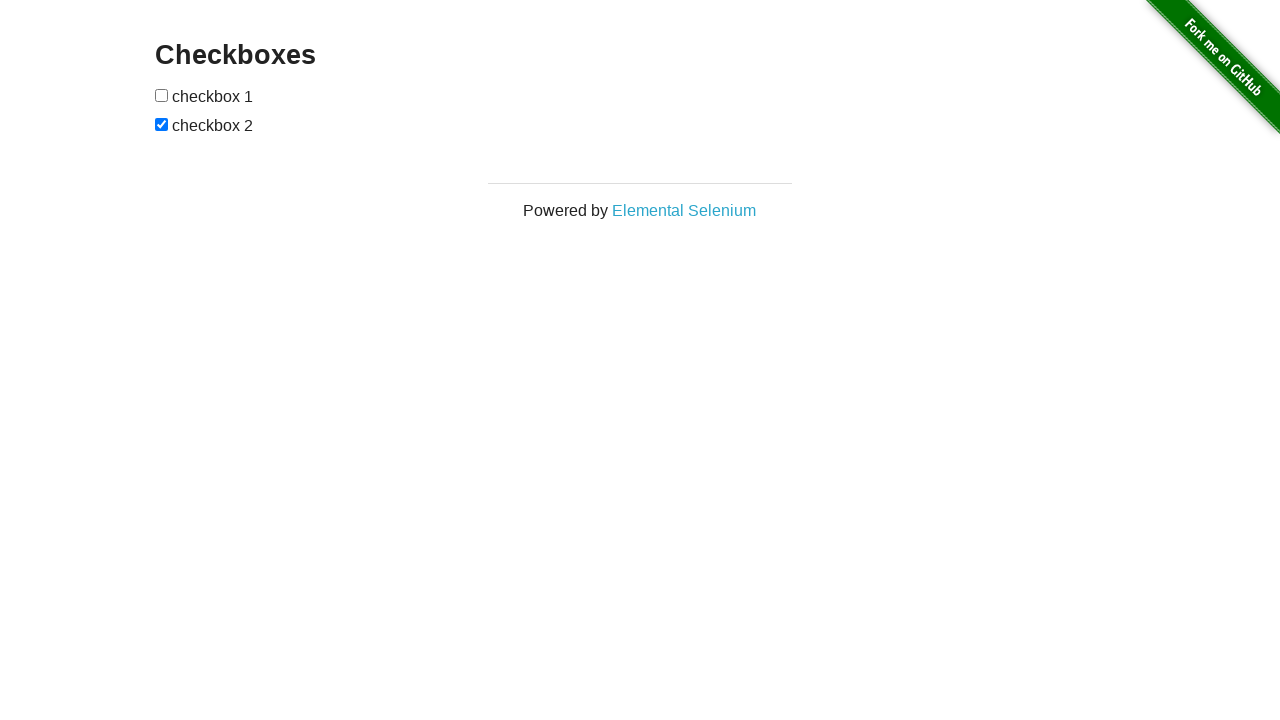

Clicked first checkbox to select it at (162, 95) on xpath=//form[@id='checkboxes']/input >> nth=0
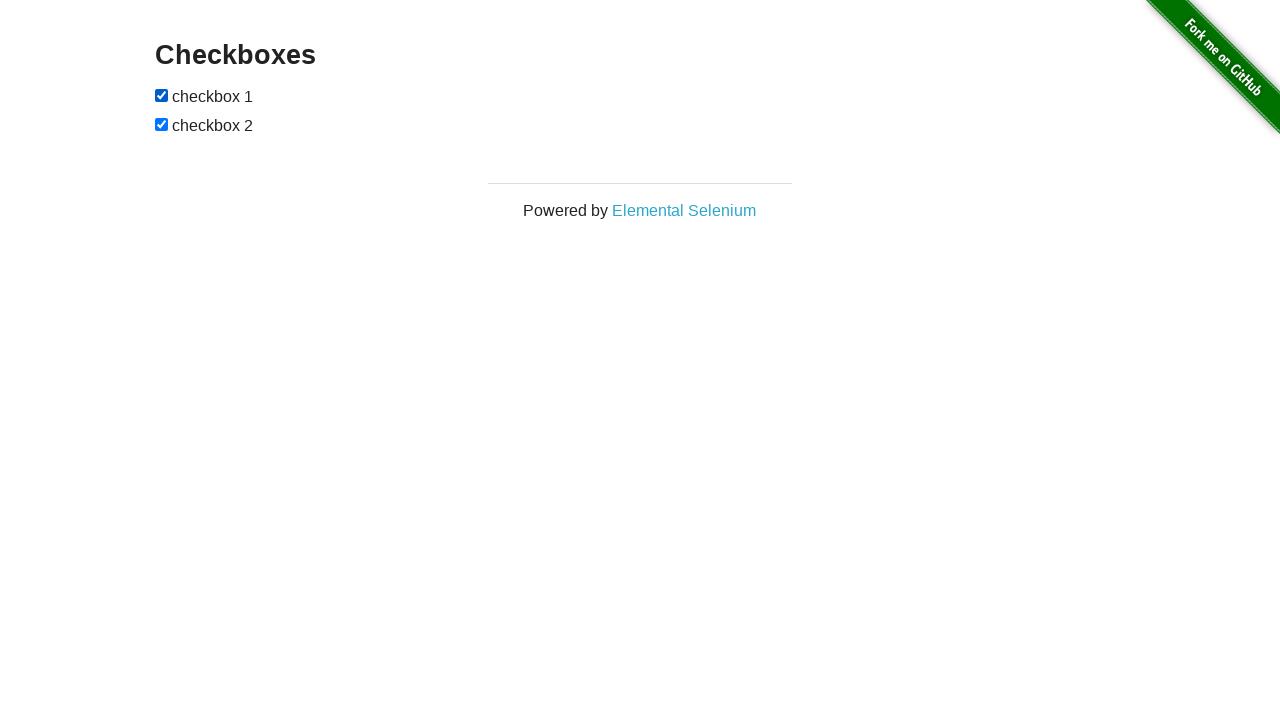

Second checkbox was already selected
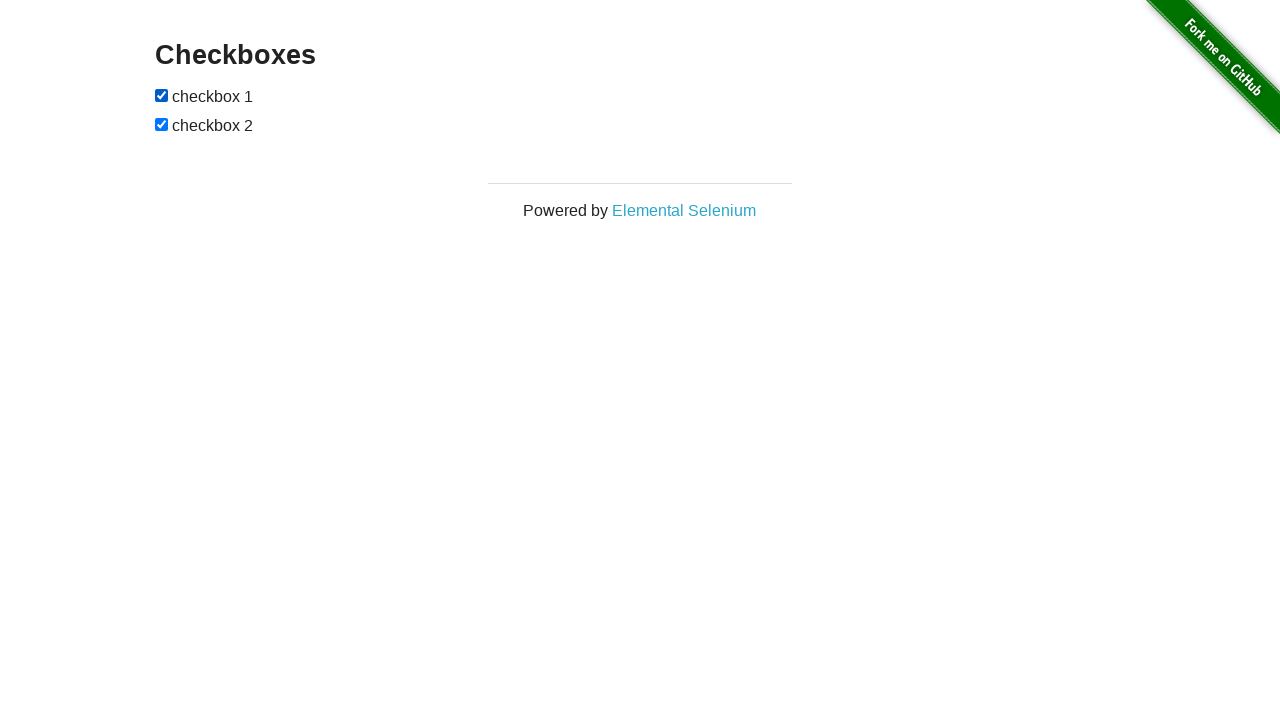

Waited 500ms for checkbox state updates
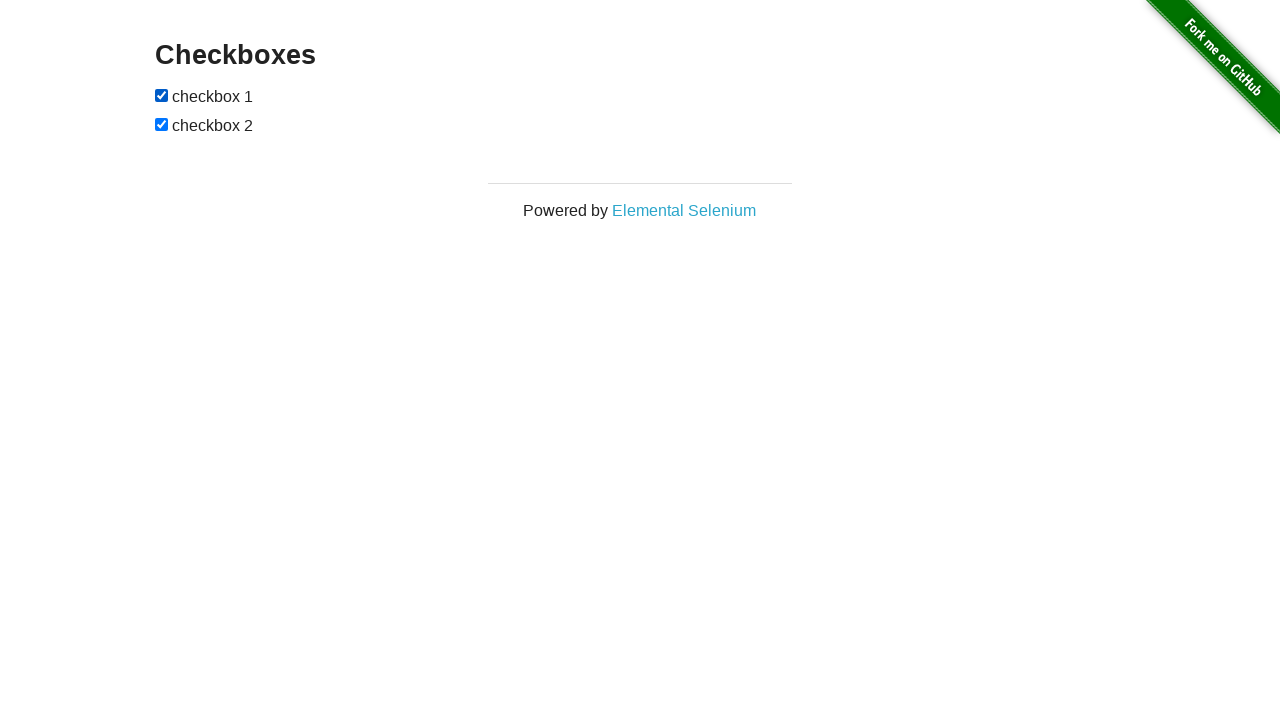

Asserted that first checkbox is selected
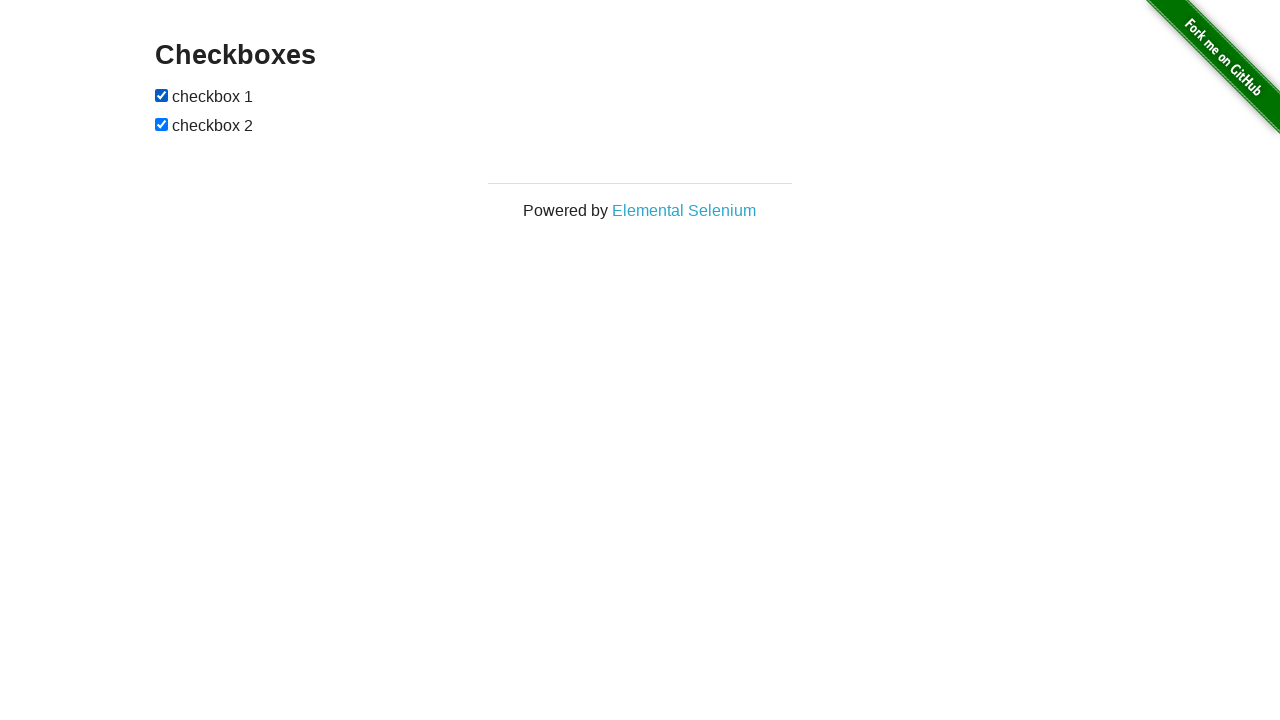

Asserted that second checkbox is selected
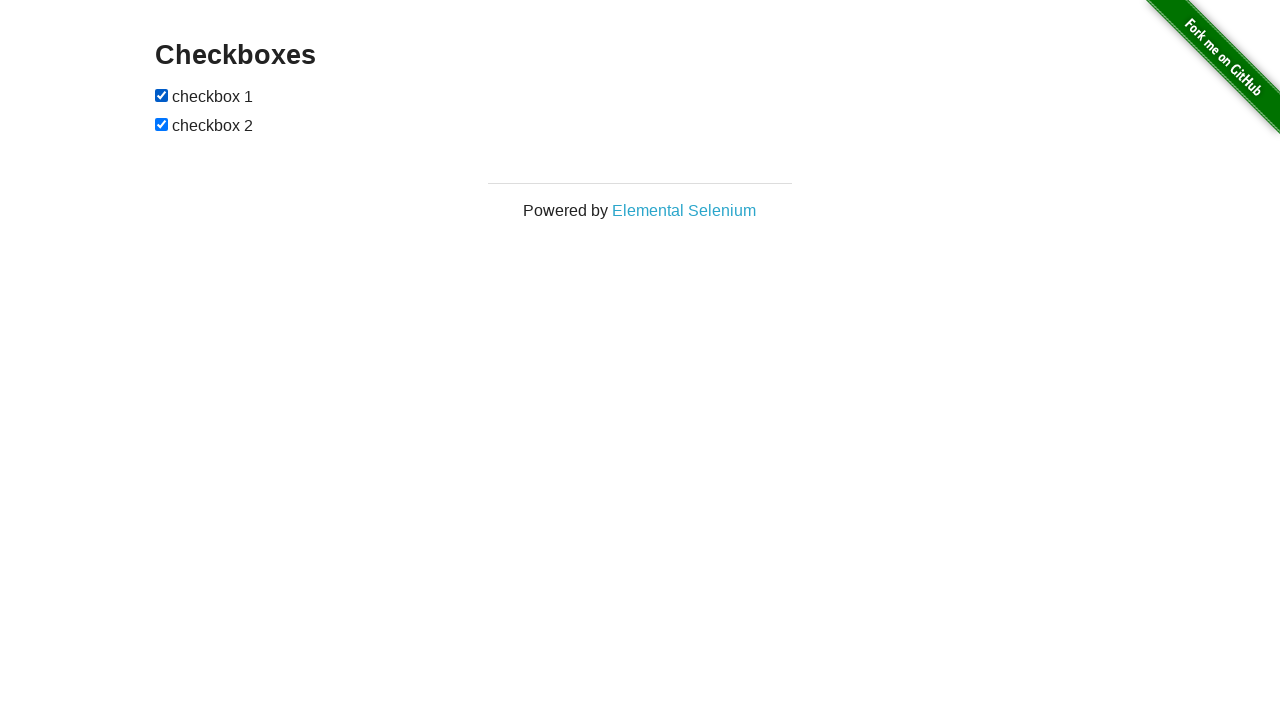

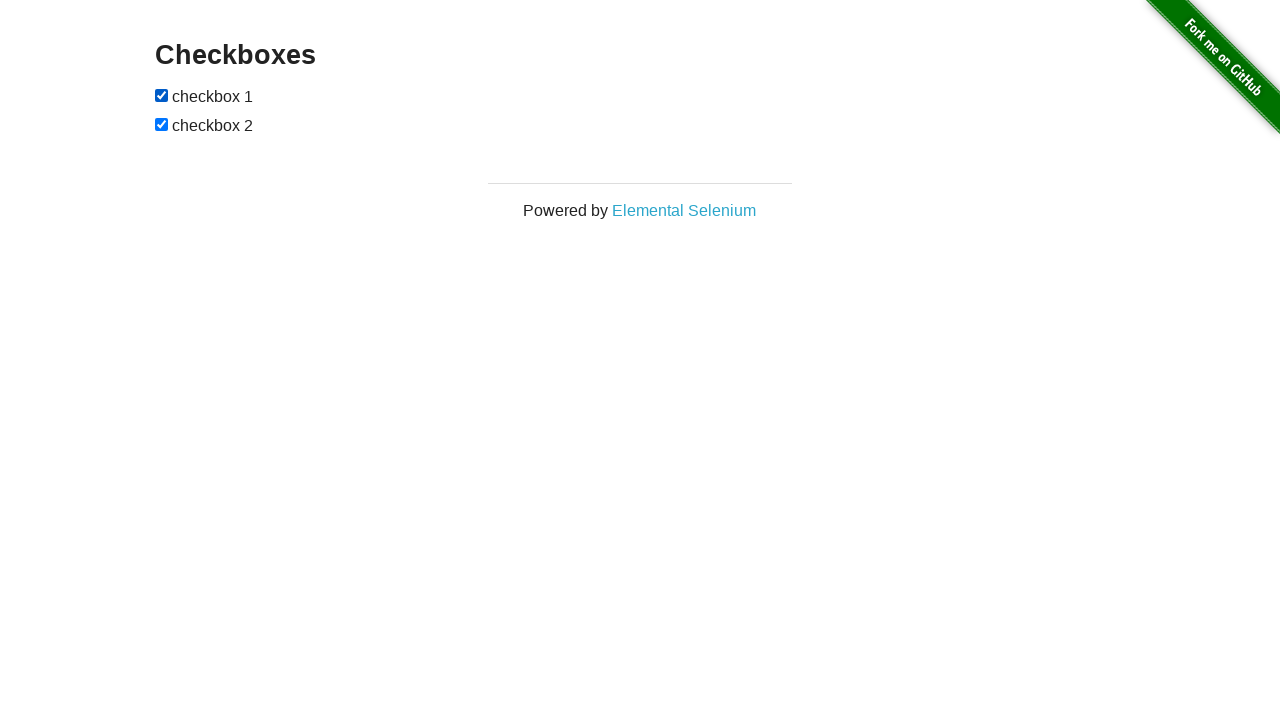